Tests responsive design by changing viewport sizes and interacting with navigation elements at mobile, tablet, and desktop breakpoints

Starting URL: https://adminlte.io/themes/v3/index.html

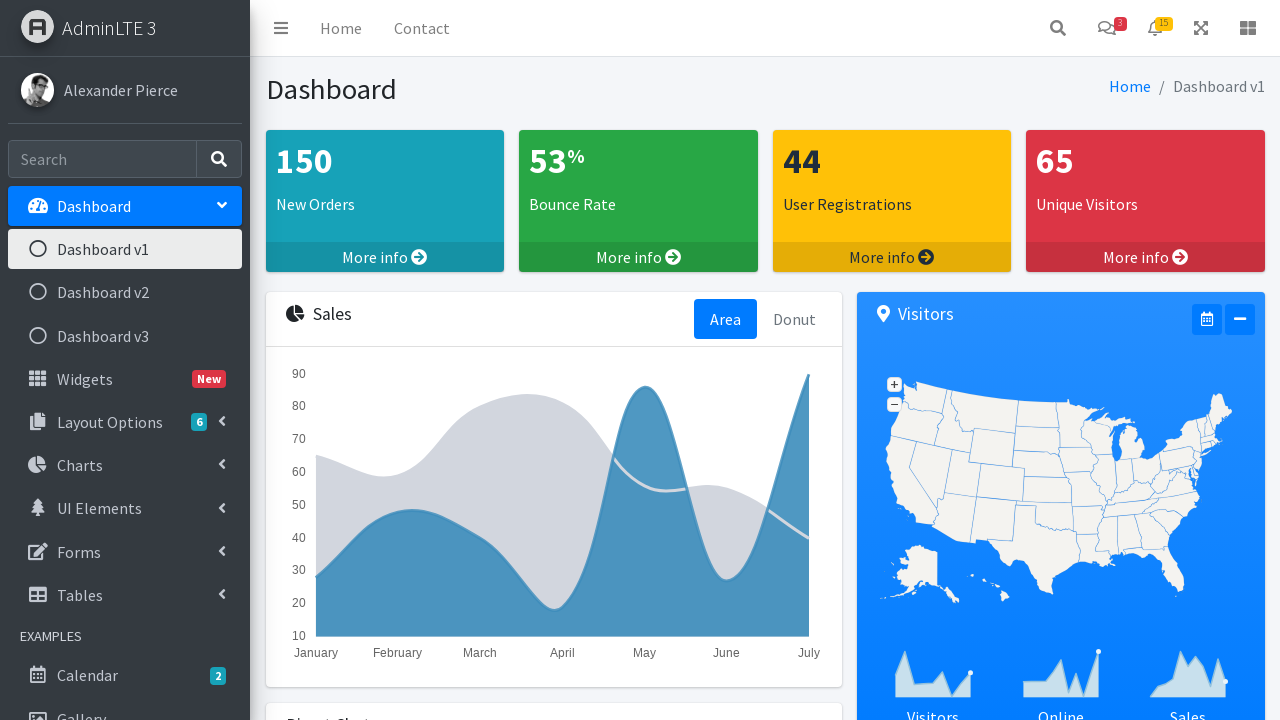

Set viewport to mobile size (375x667)
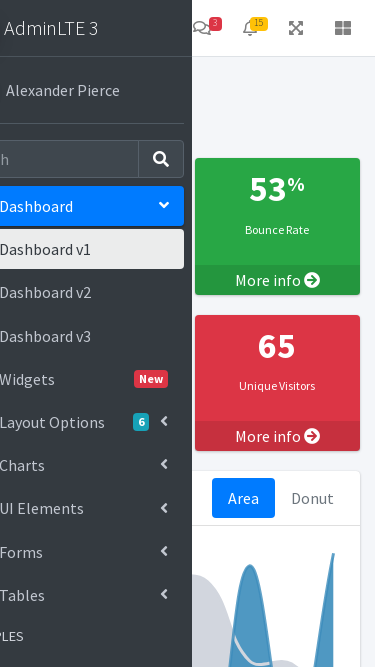

Waited 1000ms for mobile layout to render
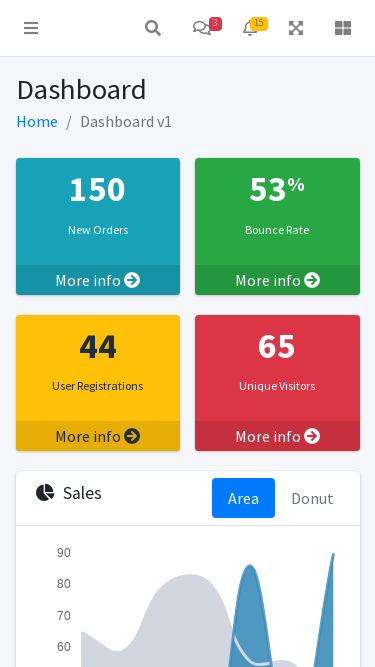

Clicked mobile menu toggle button if present
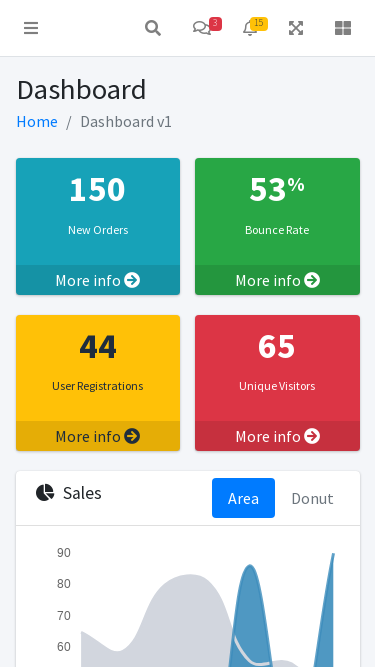

Set viewport to tablet size (768x1024)
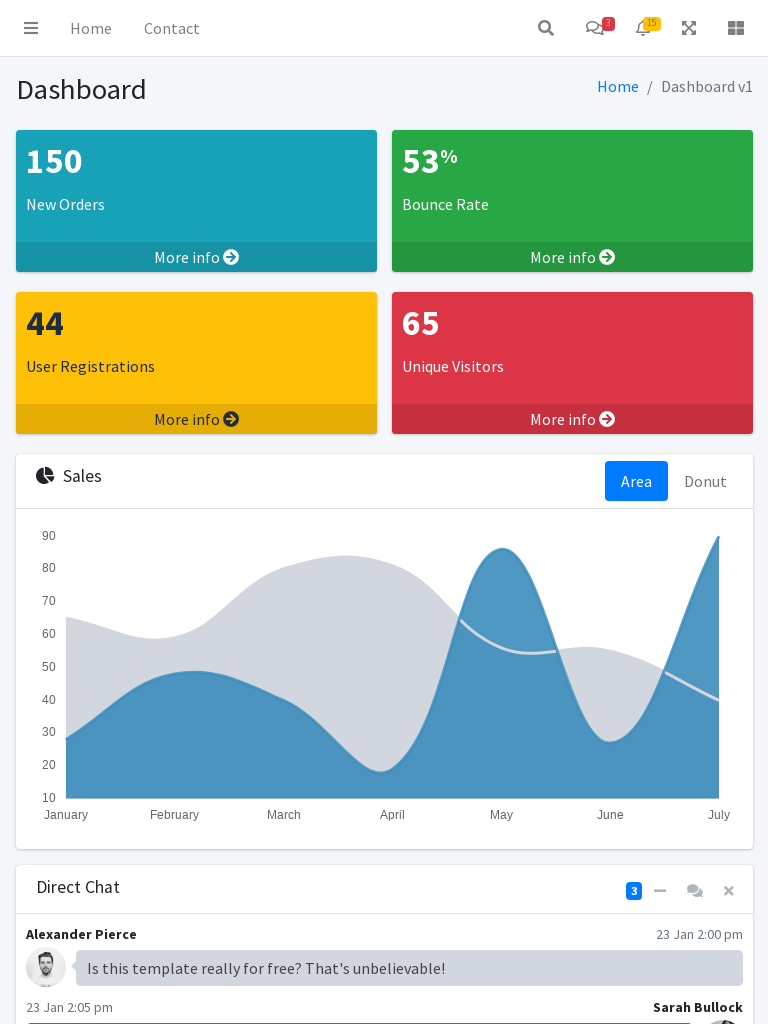

Waited 1000ms for tablet layout to render
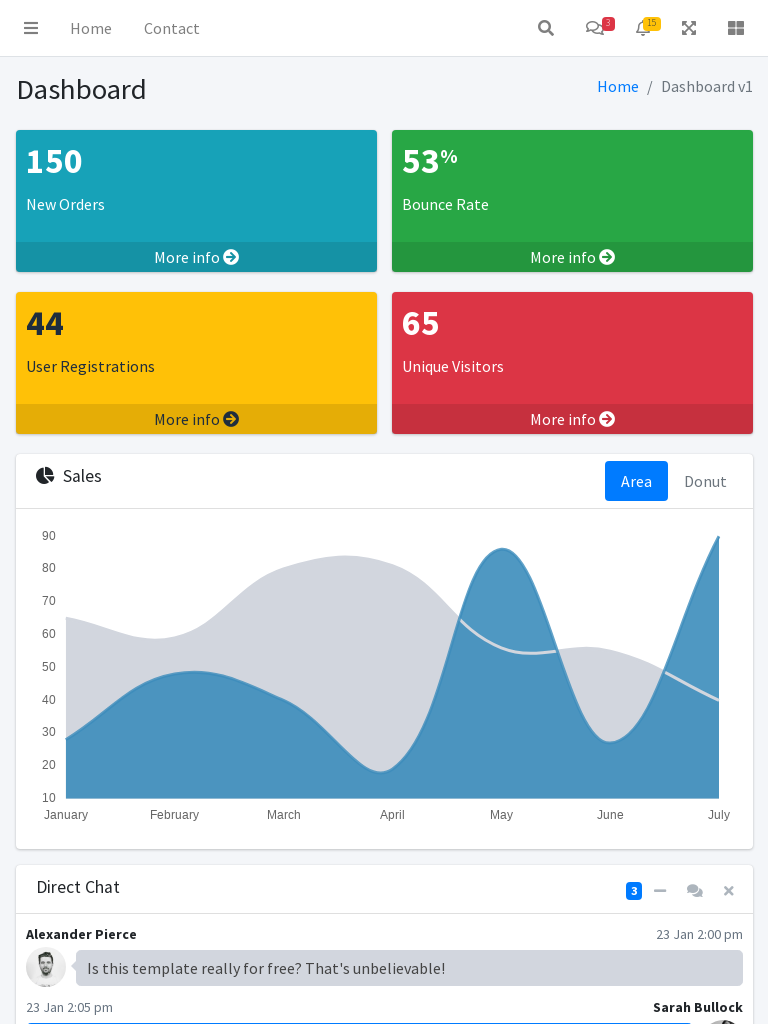

Verified navigation menu elements loaded on tablet view
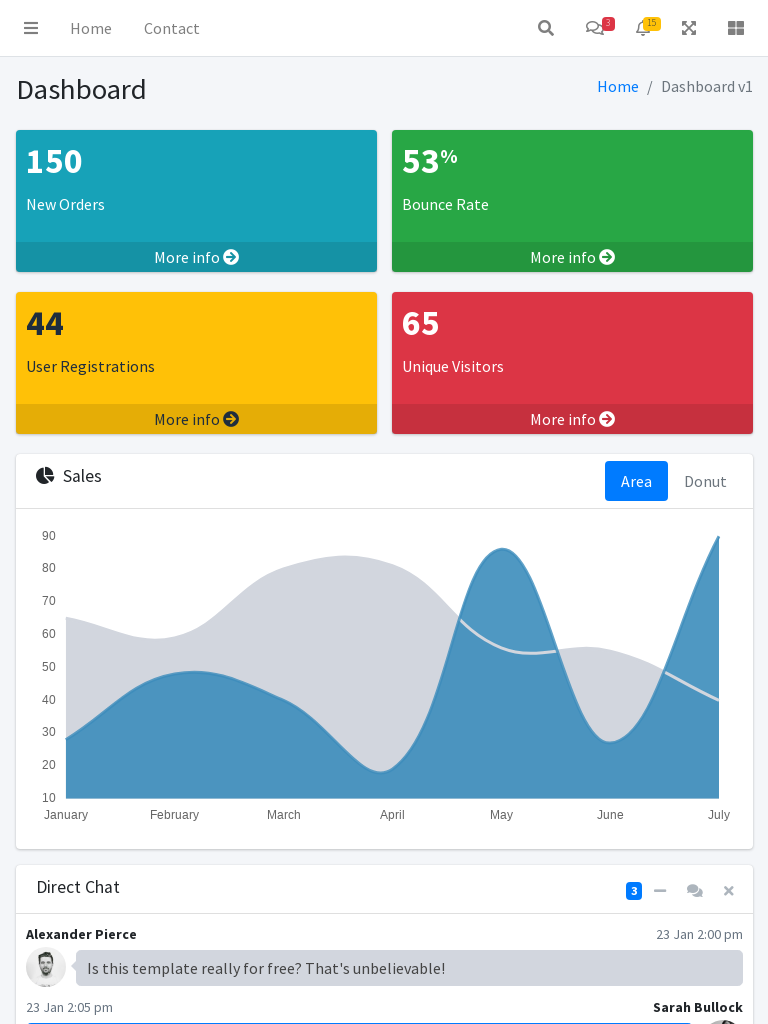

Set viewport to desktop size (1920x1080)
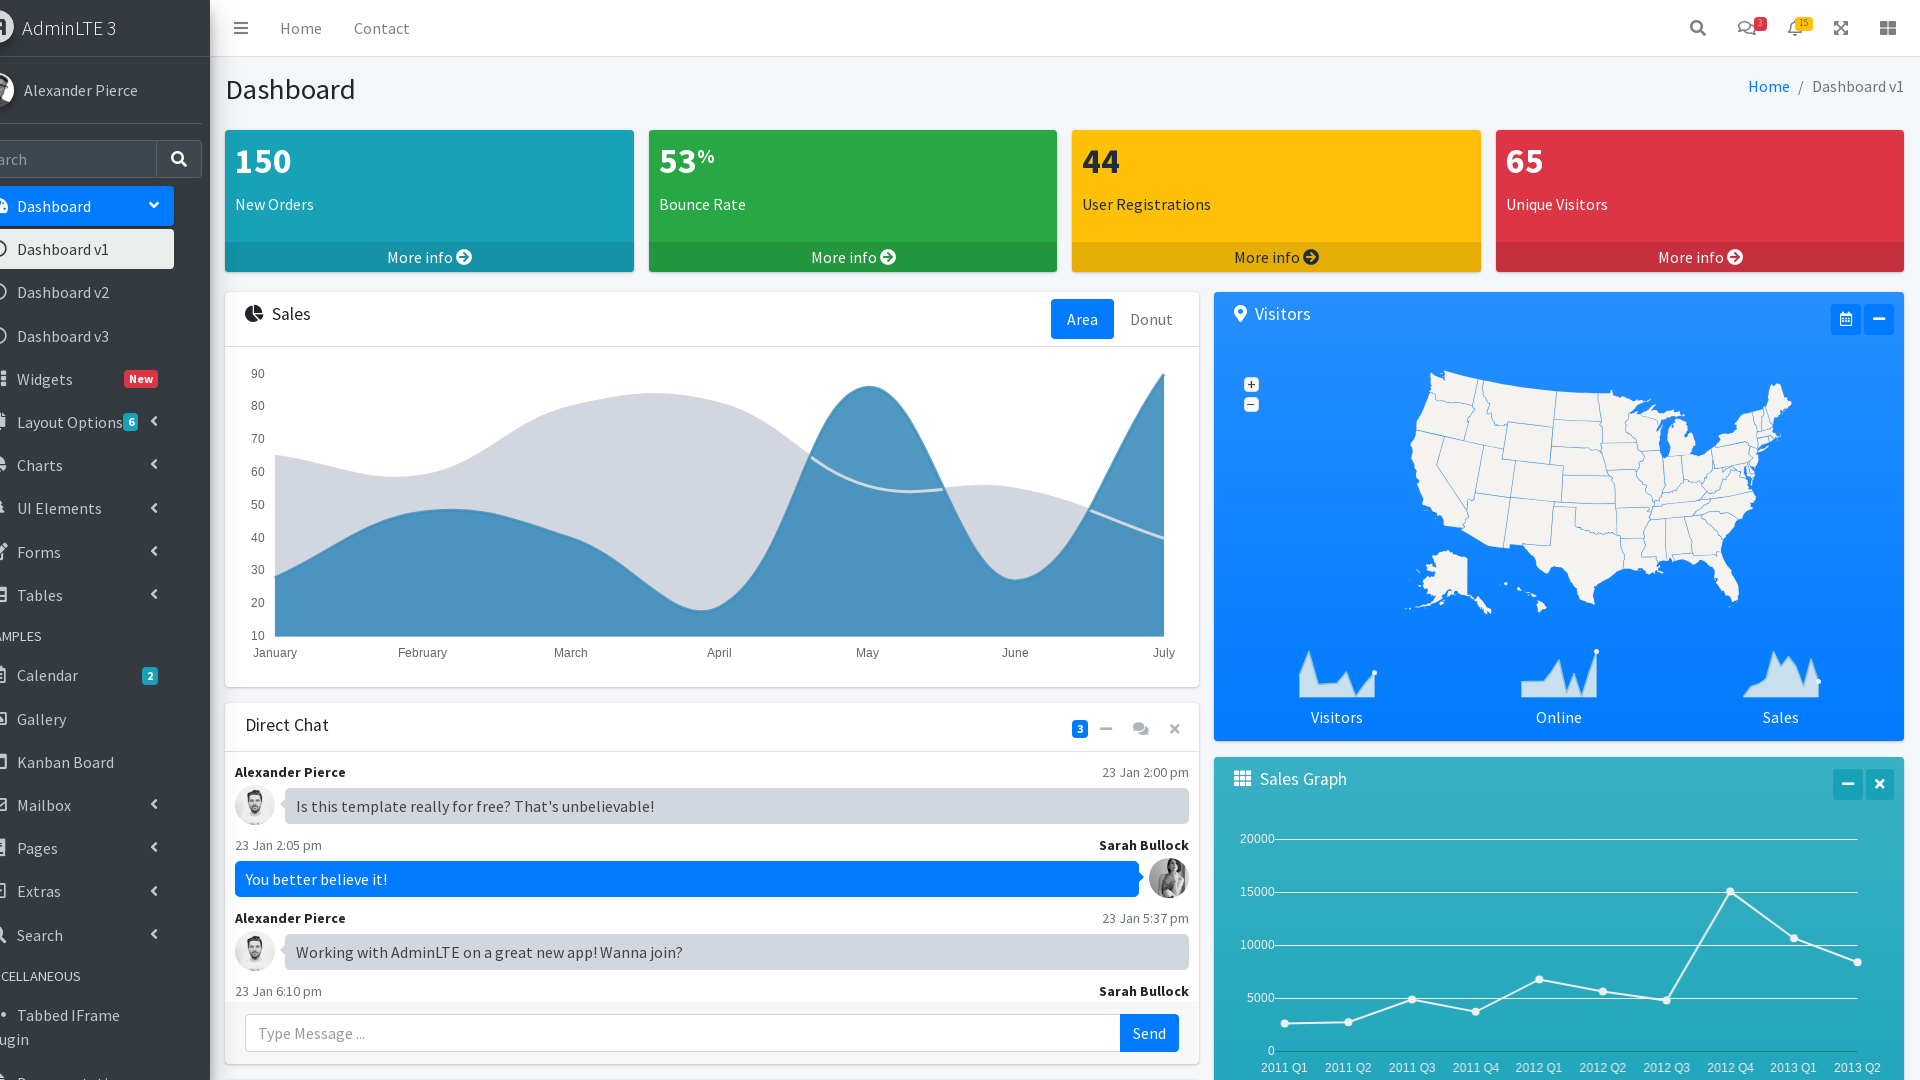

Waited 1000ms for desktop layout to render
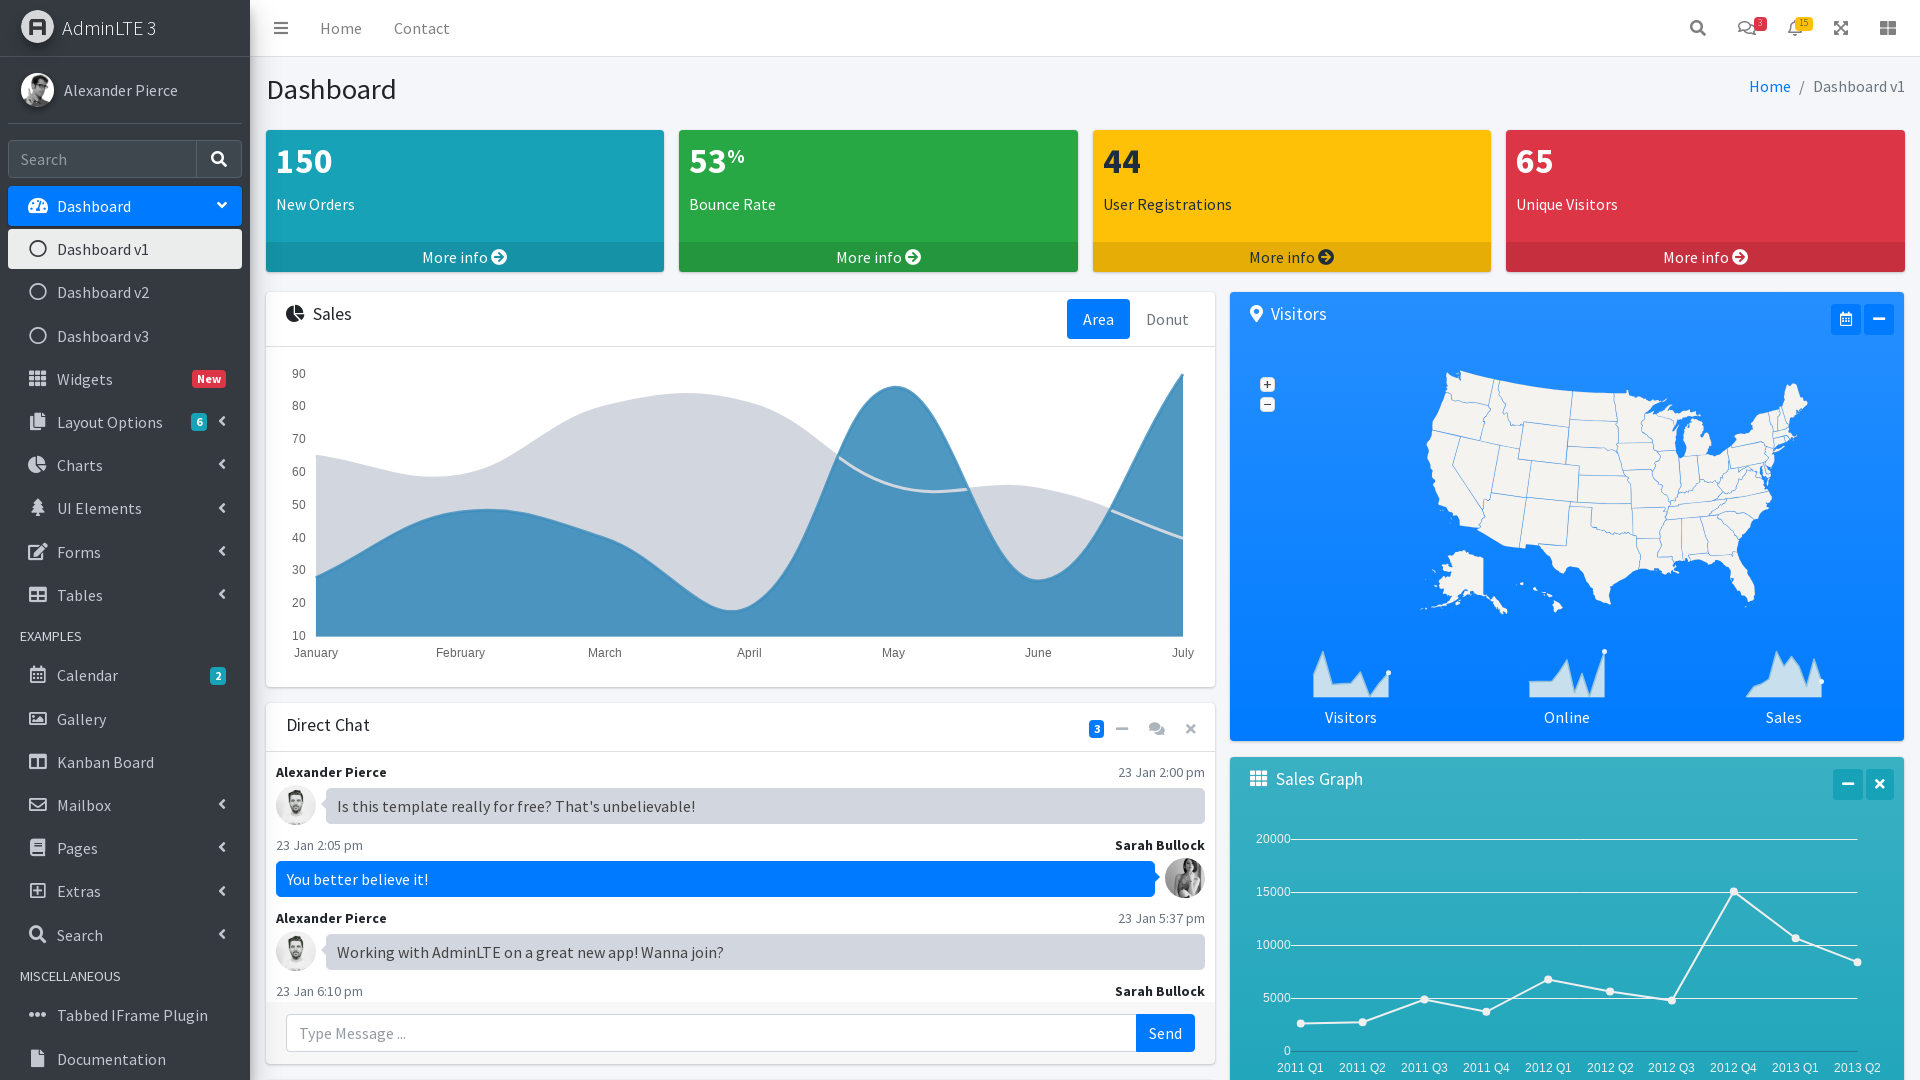

Verified desktop navigation links loaded
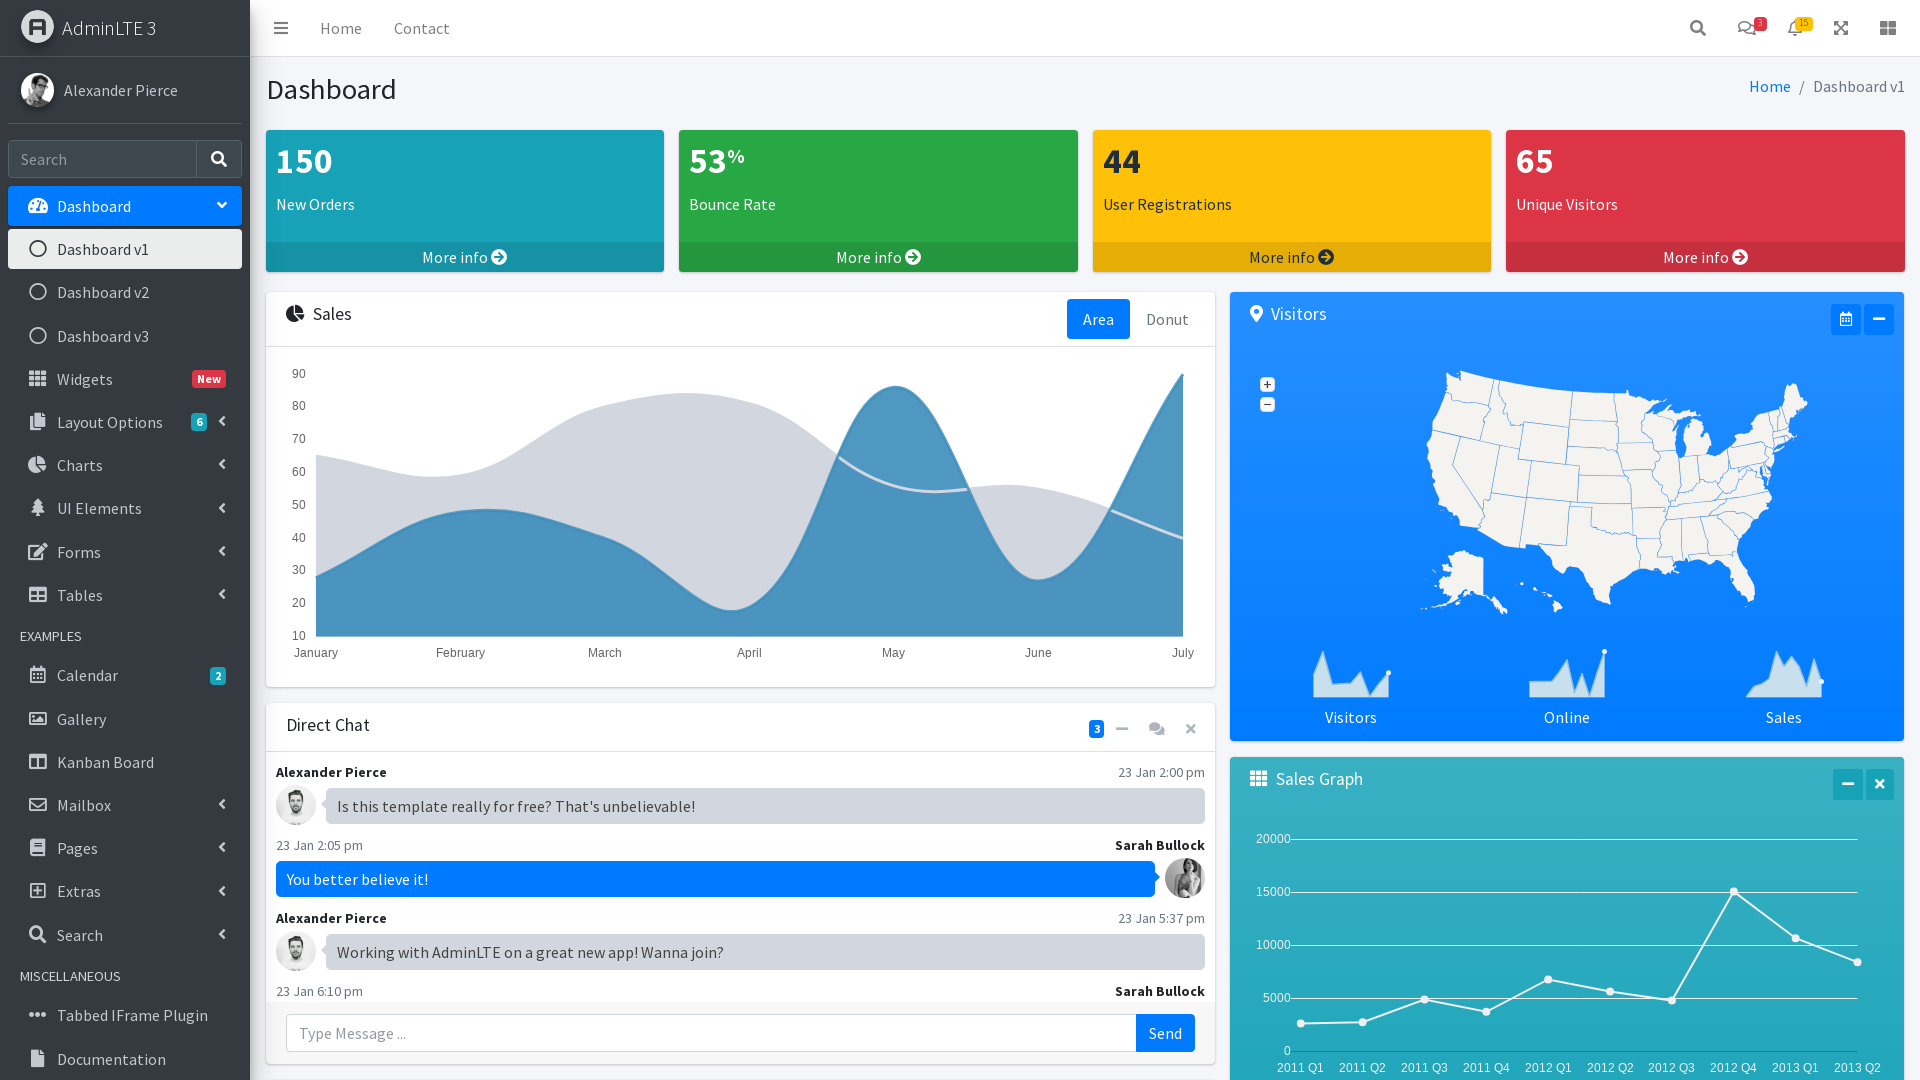

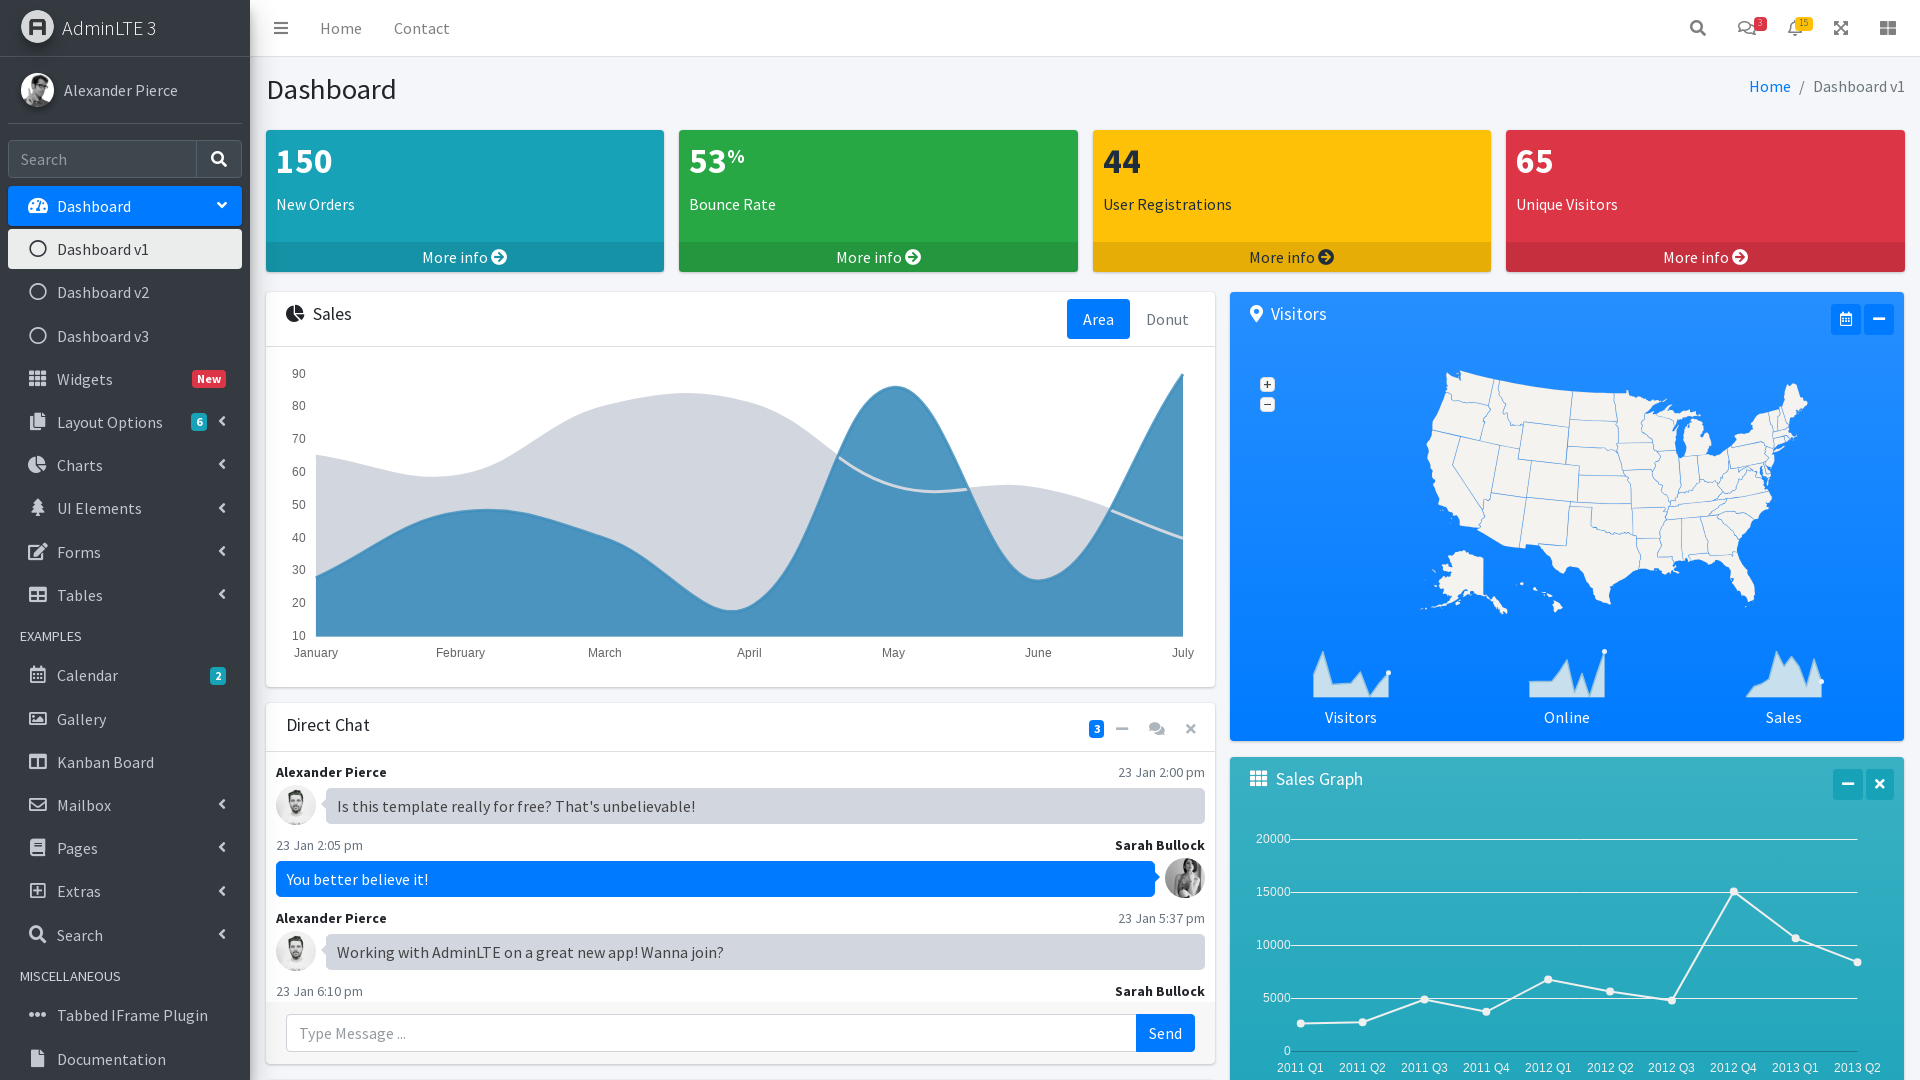